Navigates to the OrangeHRM demo site and waits for the page to load. This is a basic page load verification test.

Starting URL: https://opensource-demo.orangehrmlive.com/

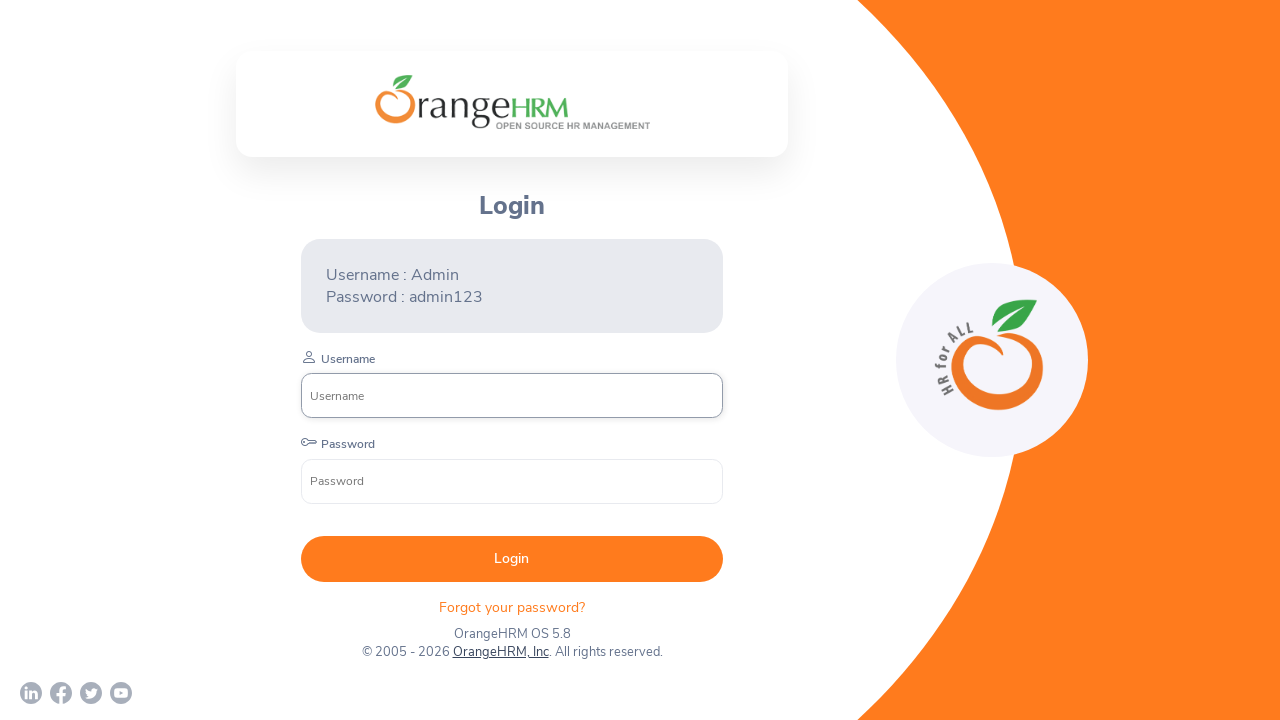

Waited for page to reach networkidle state
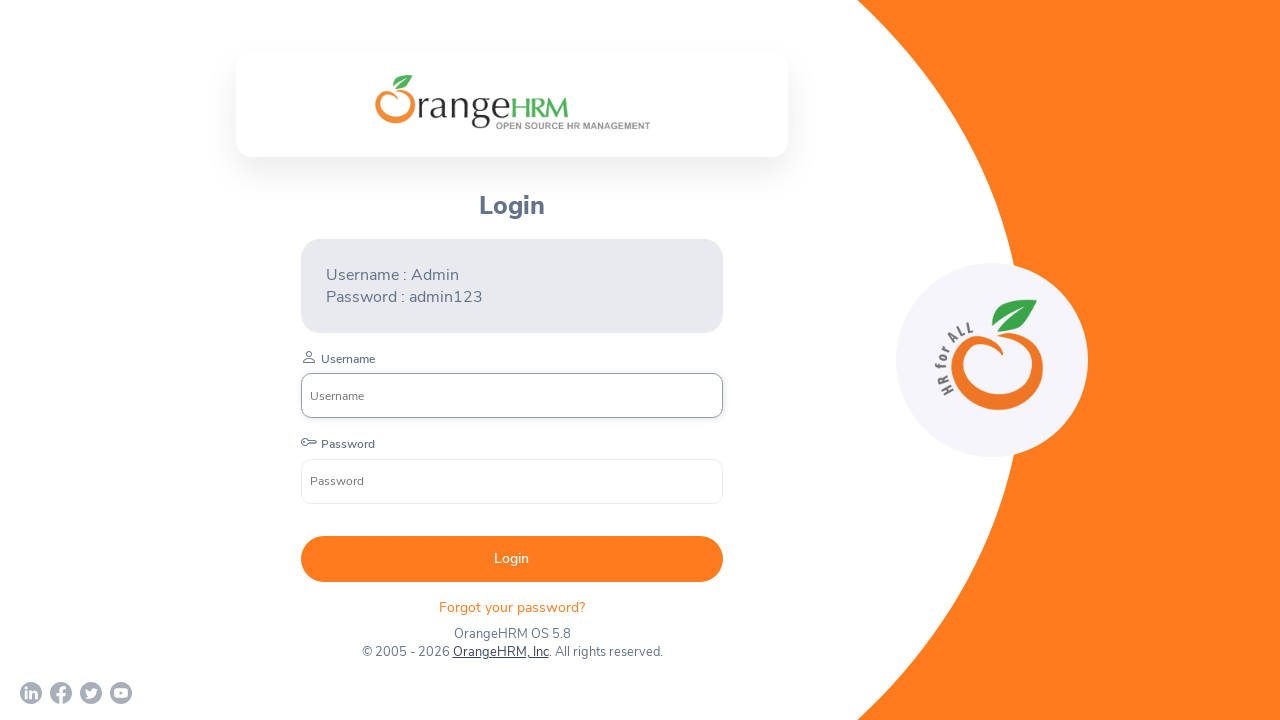

Verified username input field is present on OrangeHRM login page
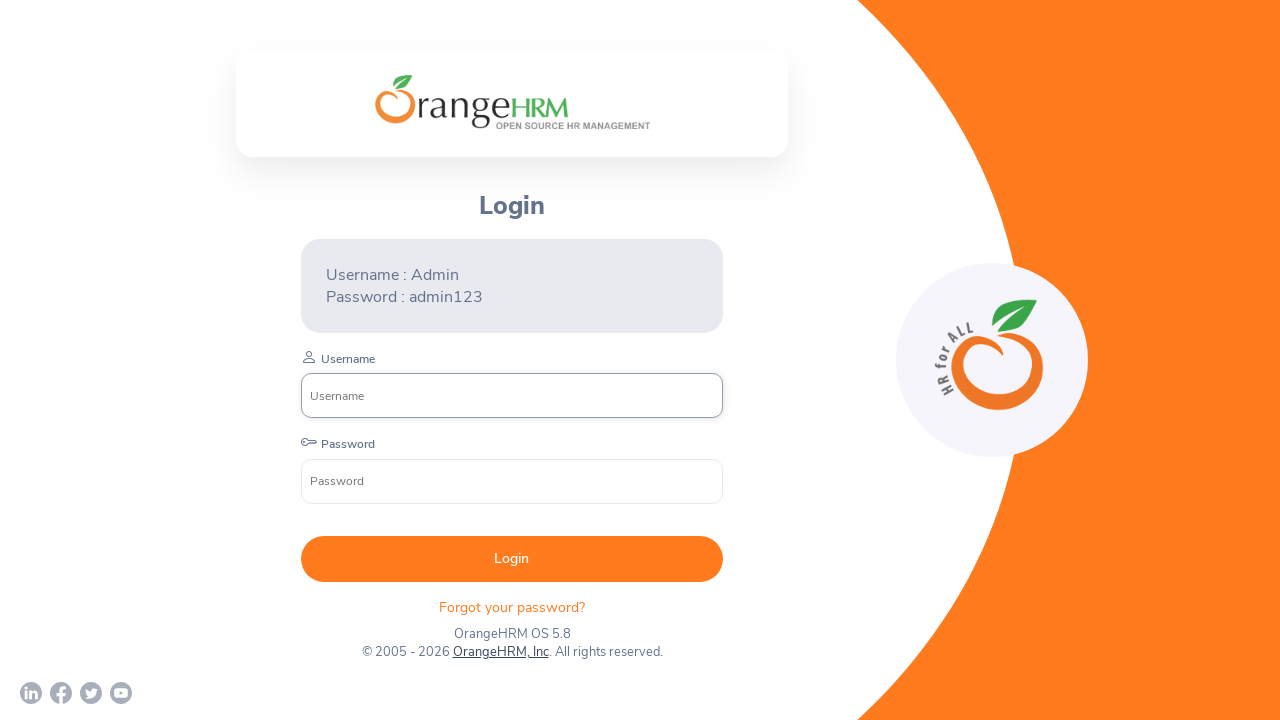

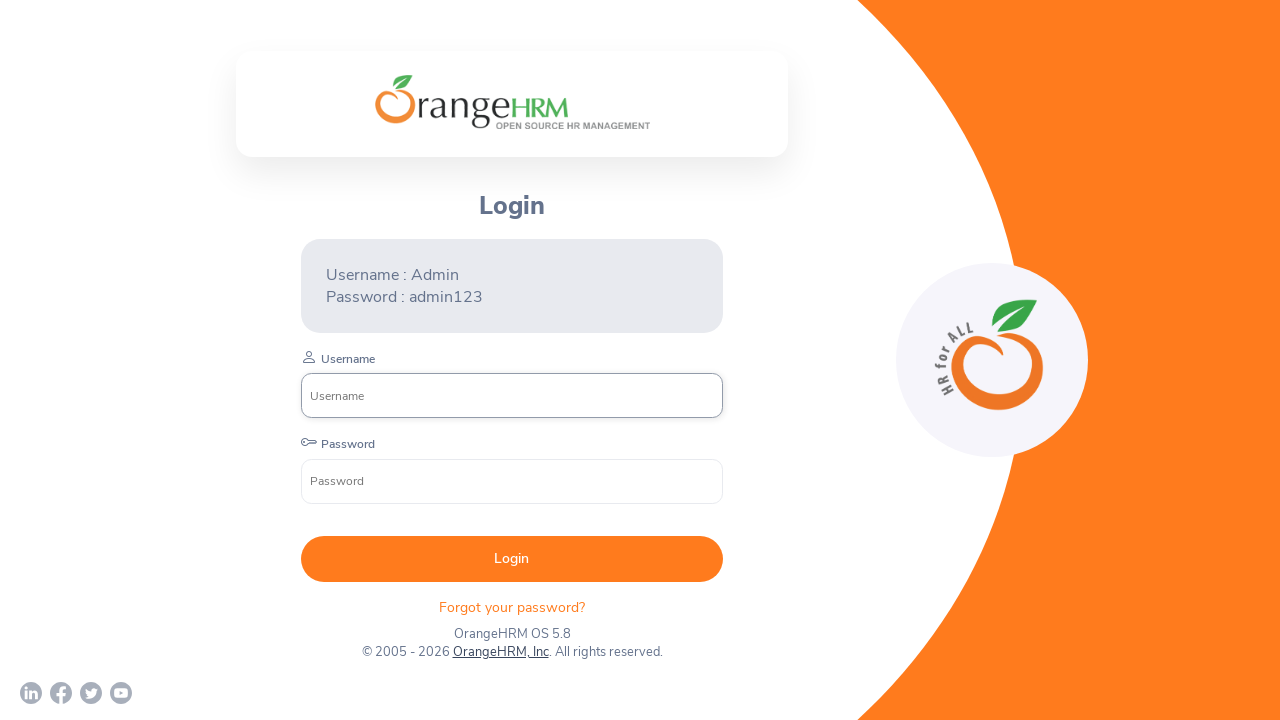